Tests iframe interaction on W3Schools try editor by switching into an iframe, clicking a button, and then switching back to the main content

Starting URL: https://www.w3schools.com/js/tryit.asp?filename=tryjs_intro_inner_html_quotes

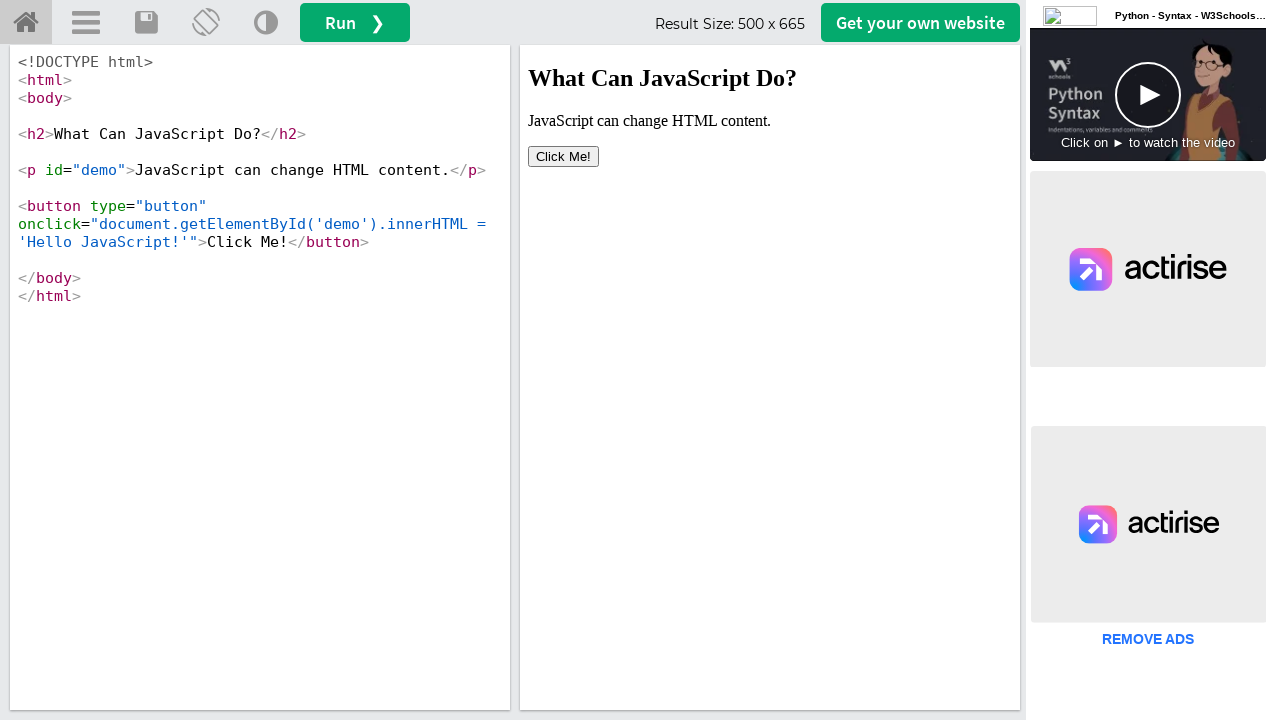

Switched to iframeResult iframe
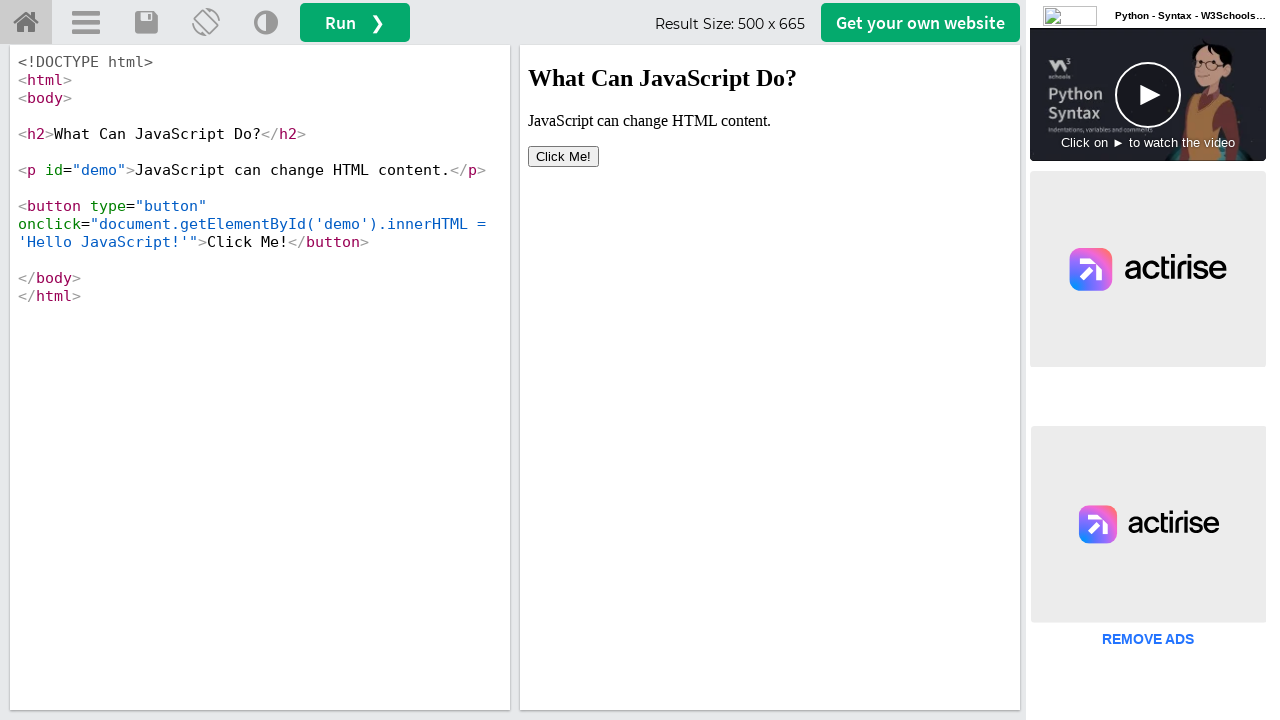

Clicked button inside iframe at (564, 156) on xpath=/html/body/button
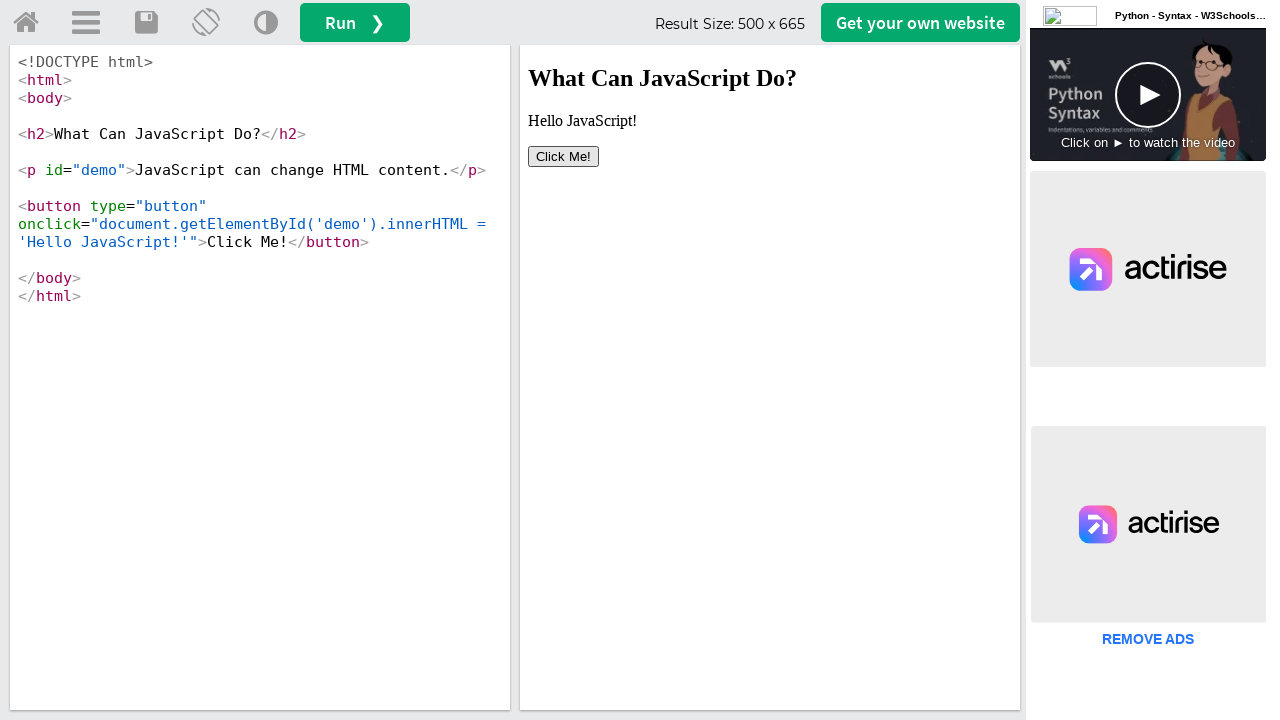

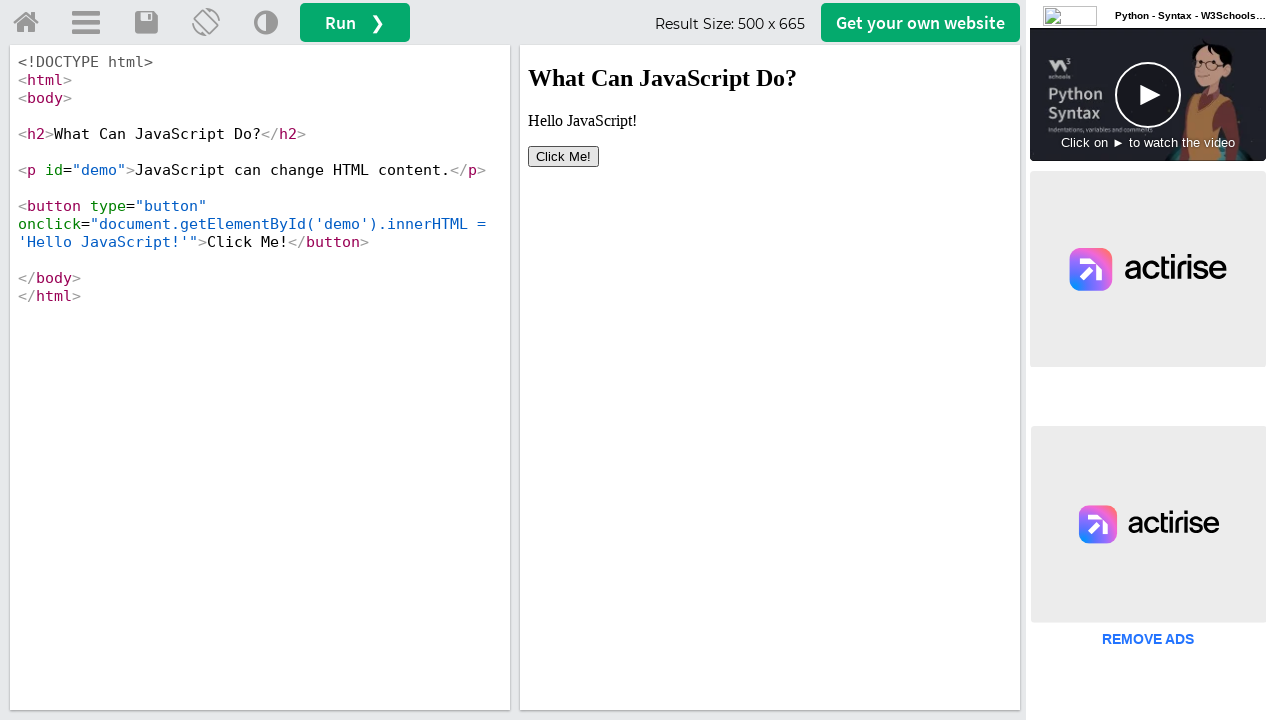